Tests alert handling by clicking a button that triggers a JavaScript alert and accepting it

Starting URL: https://echoecho.com/javascript4.htm

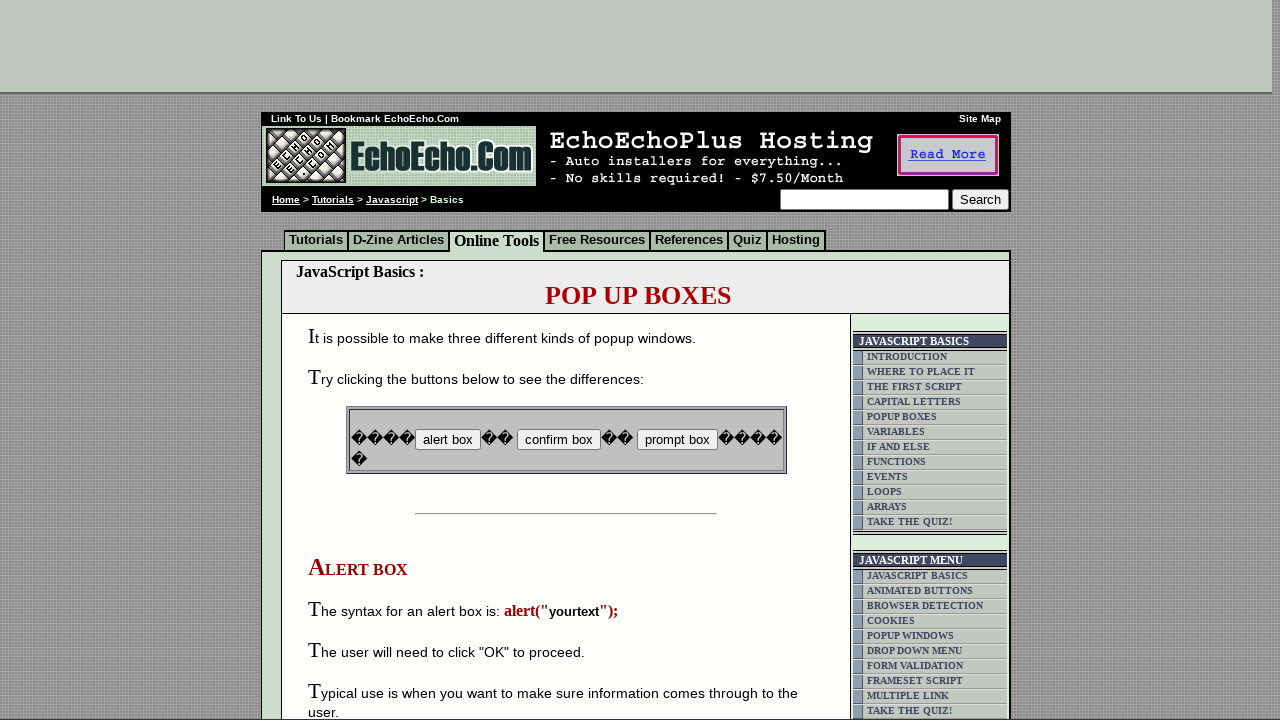

Clicked button that triggers JavaScript alert at (558, 440) on input[name='B2']
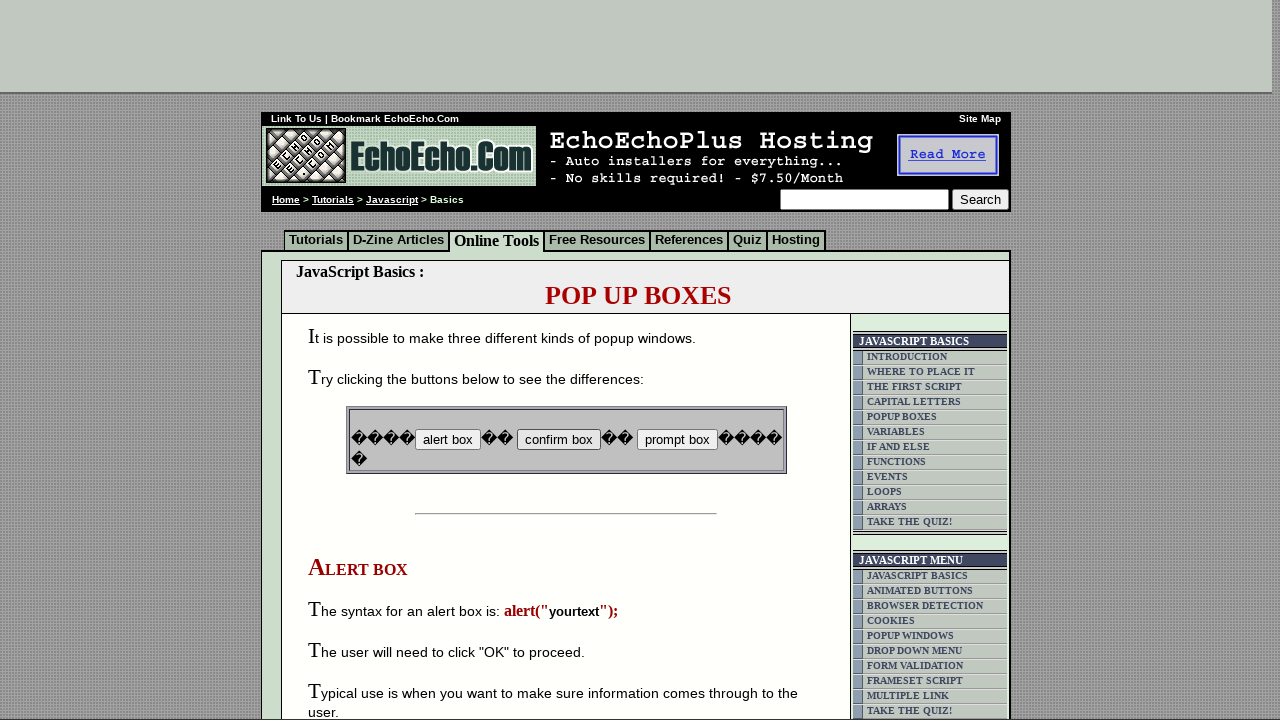

Set up dialog handler to accept alerts
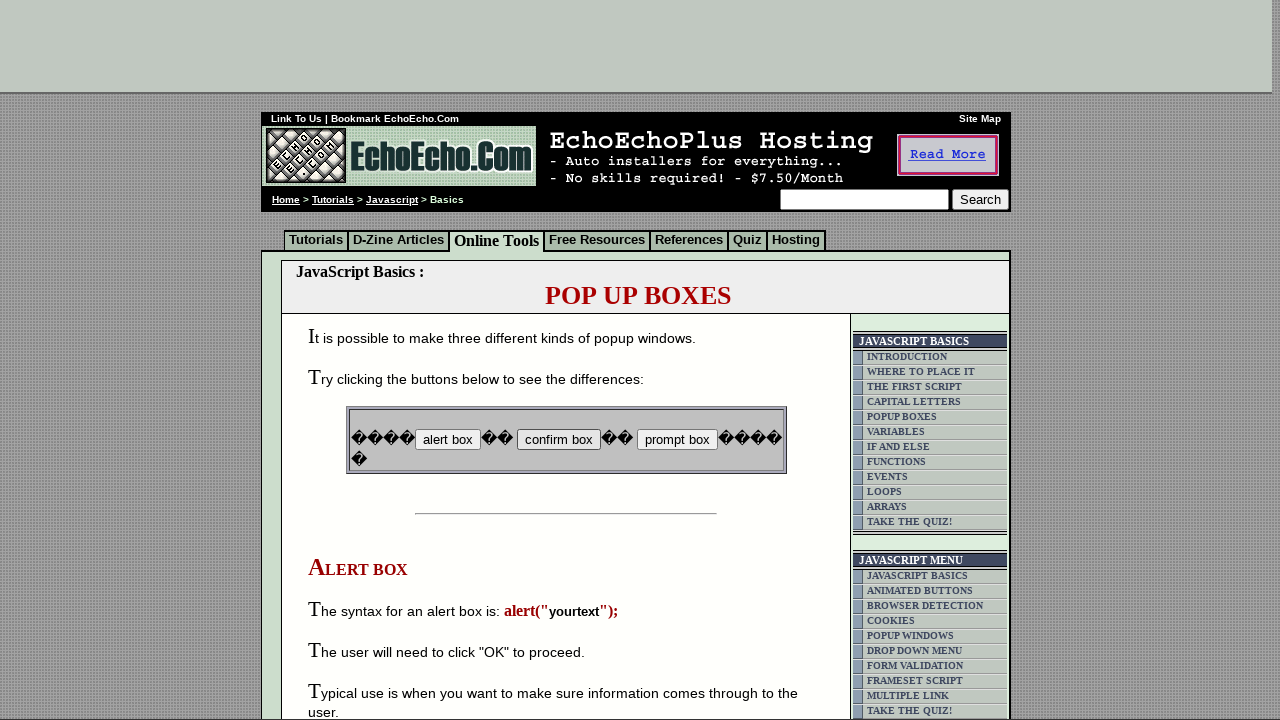

Waited 500ms for alert to be handled
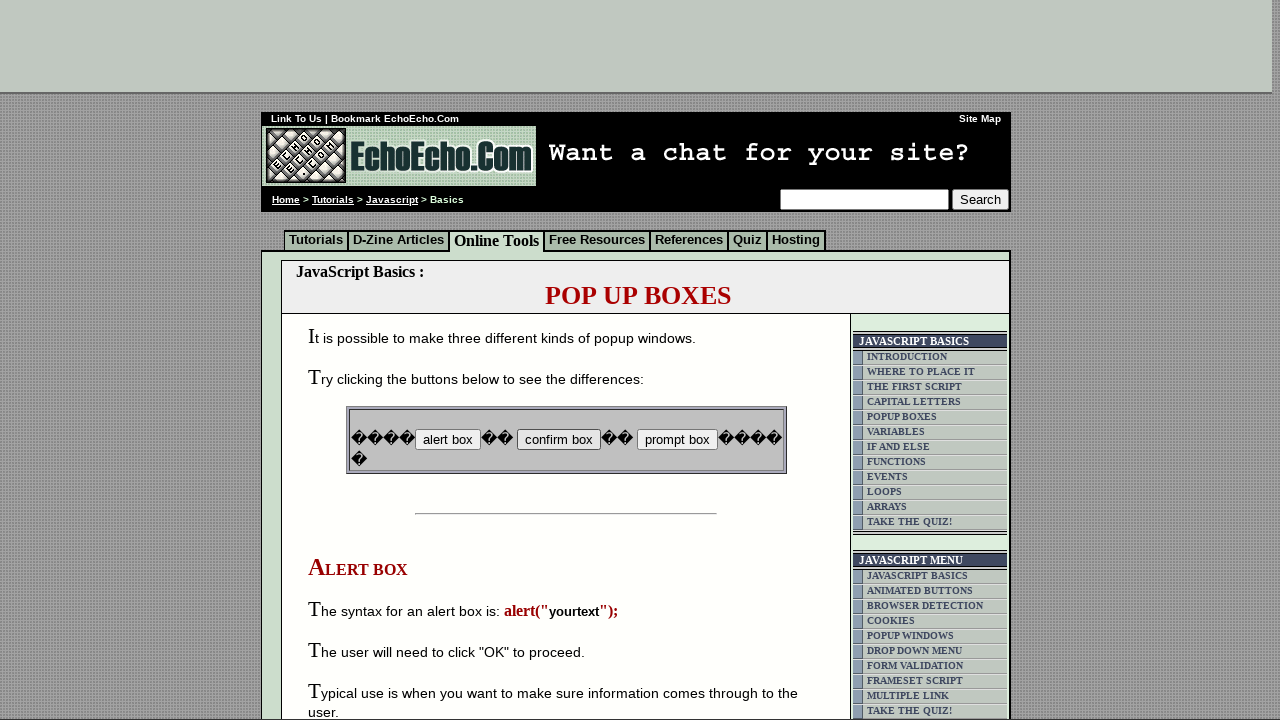

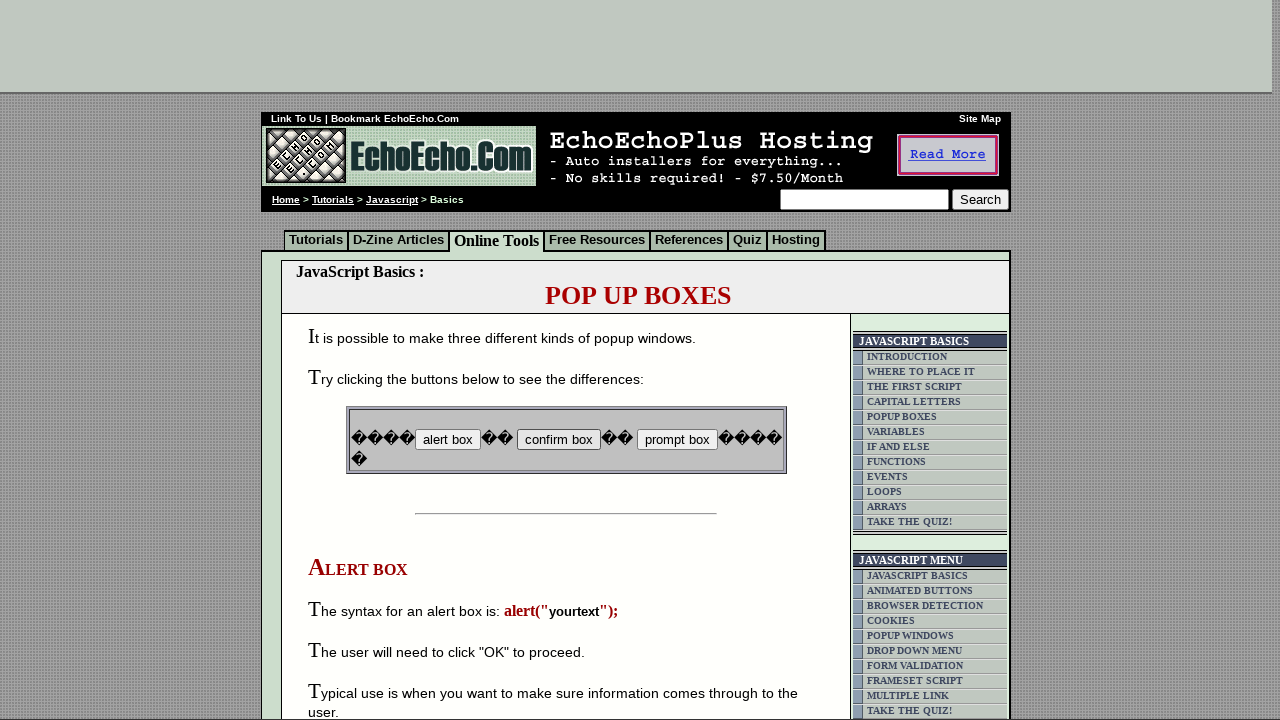